Tests clicking a button with dynamic class attributes on UI Testing Playground and handling the resulting JavaScript alert popup. The test performs the click-and-alert-accept sequence three times to verify consistent behavior.

Starting URL: http://uitestingplayground.com/classattr

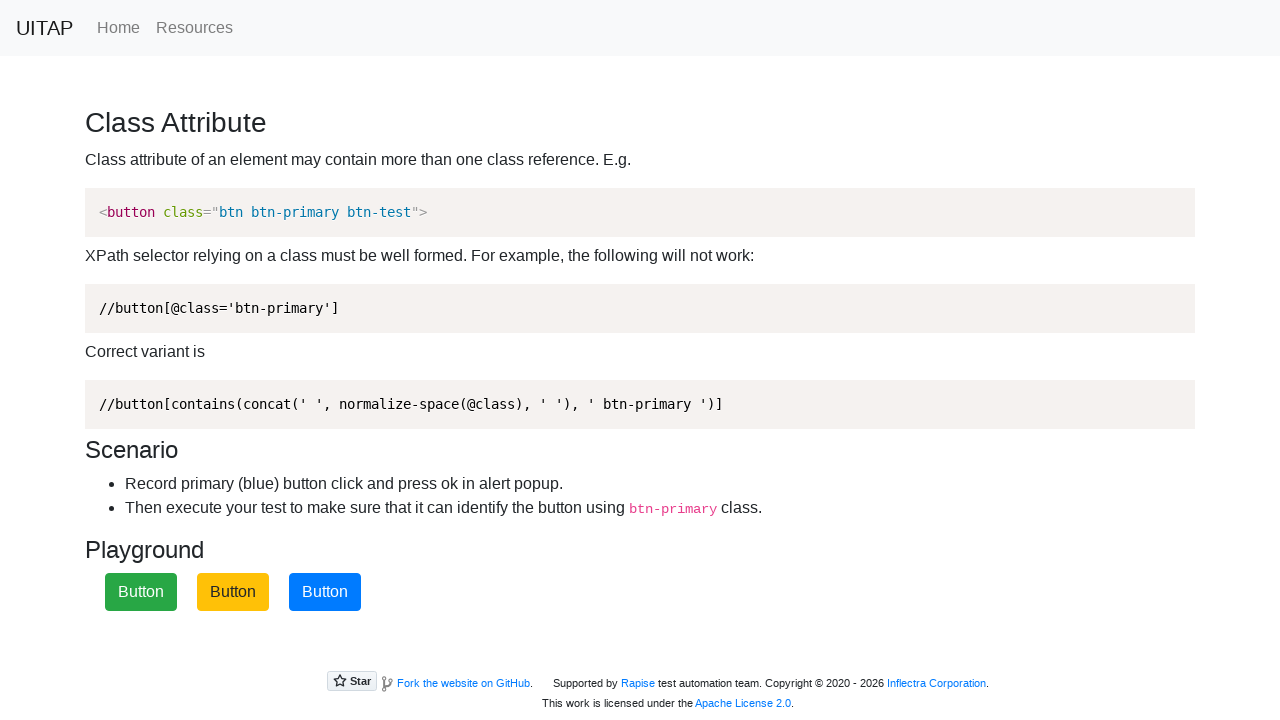

Clicked the primary button with dynamic class attributes (iteration 1) at (325, 592) on button.btn-primary
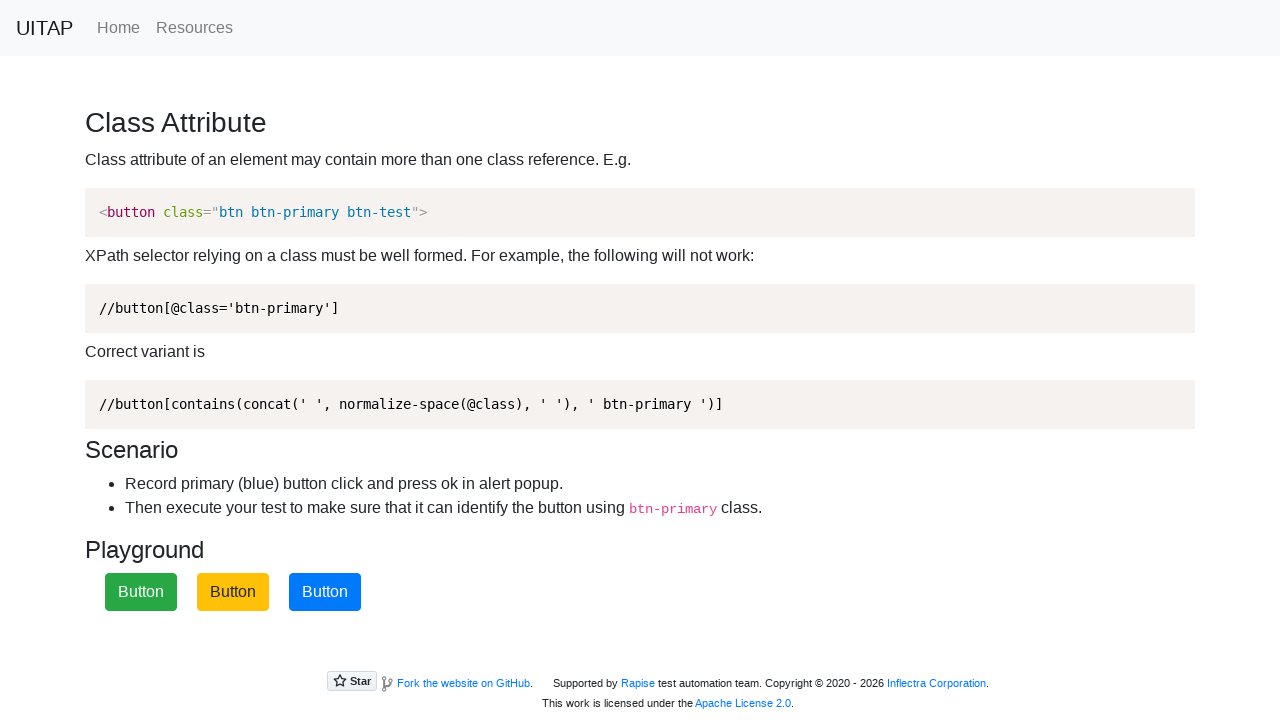

Set up dialog handler to accept JavaScript alert
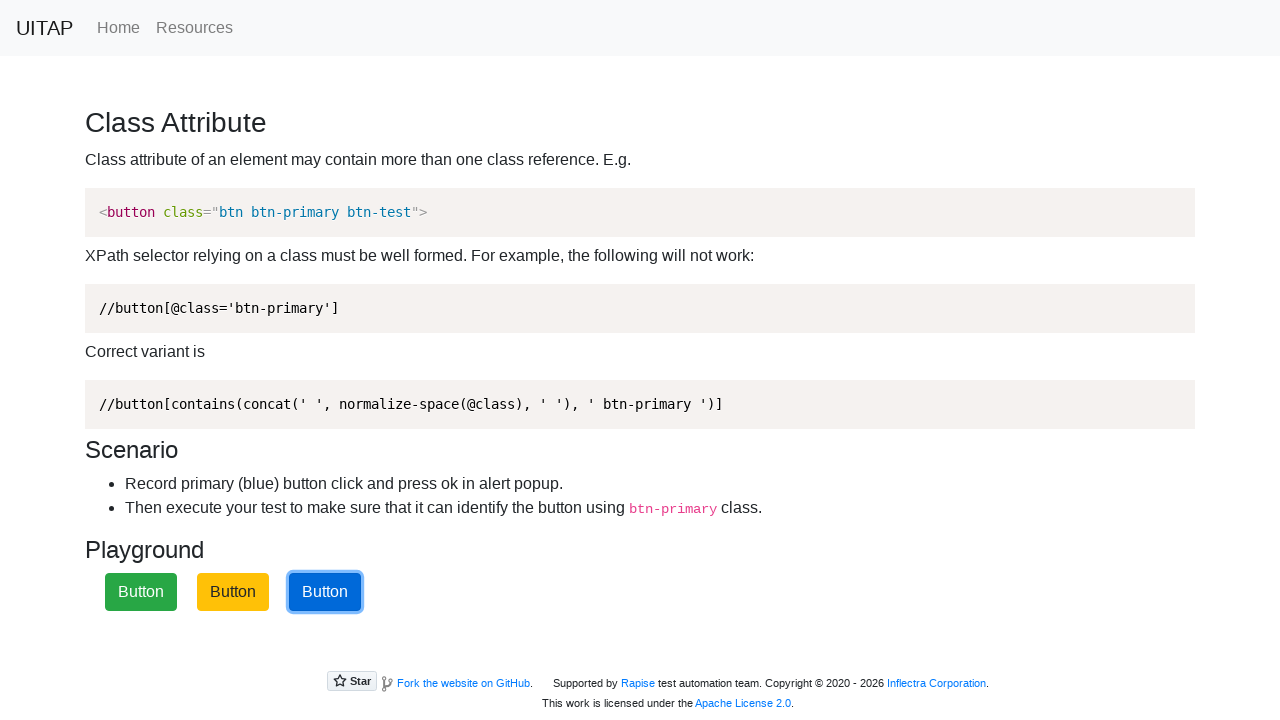

Waited 500ms for page to settle
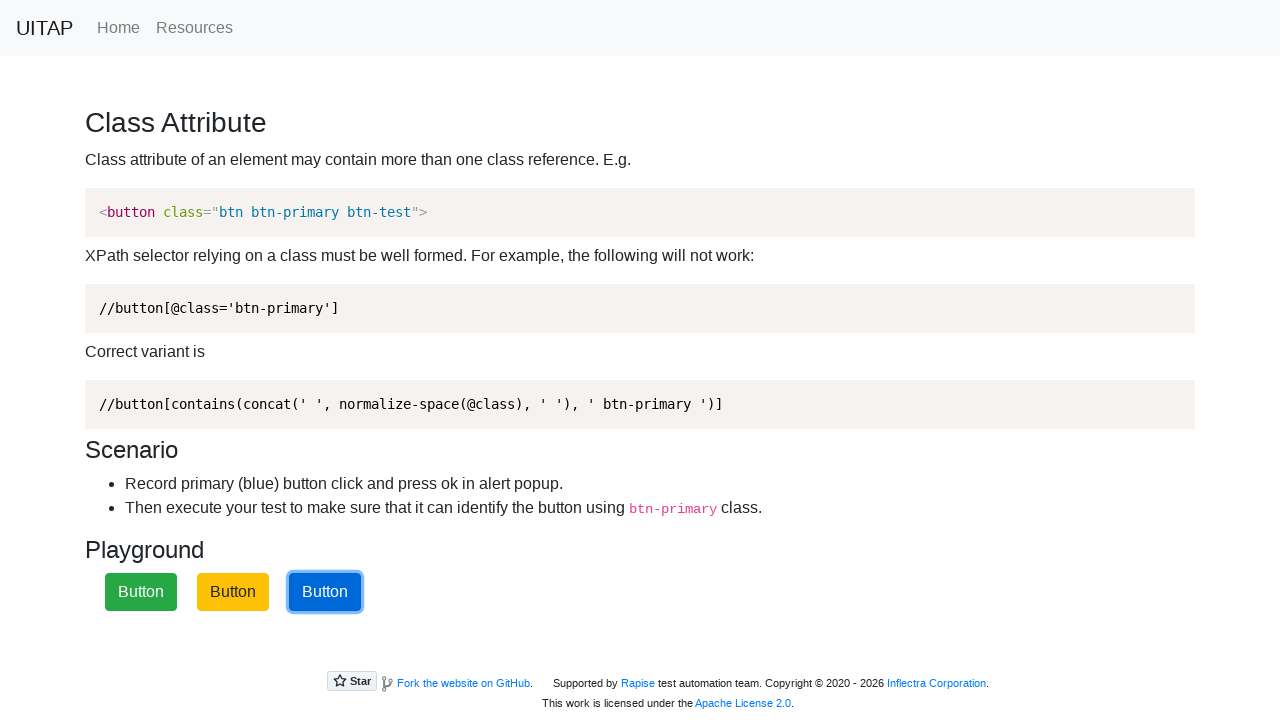

Navigated back to classattr test page for next iteration
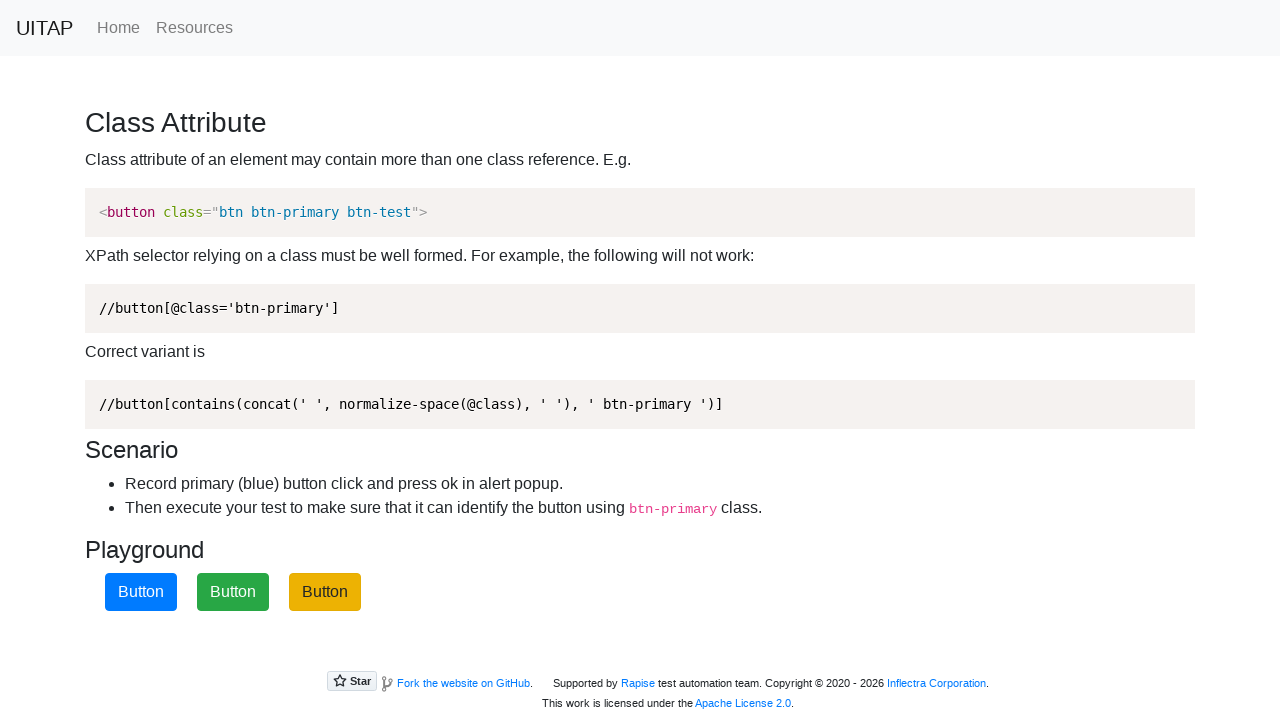

Clicked the primary button with dynamic class attributes (iteration 2) at (141, 592) on button.btn-primary
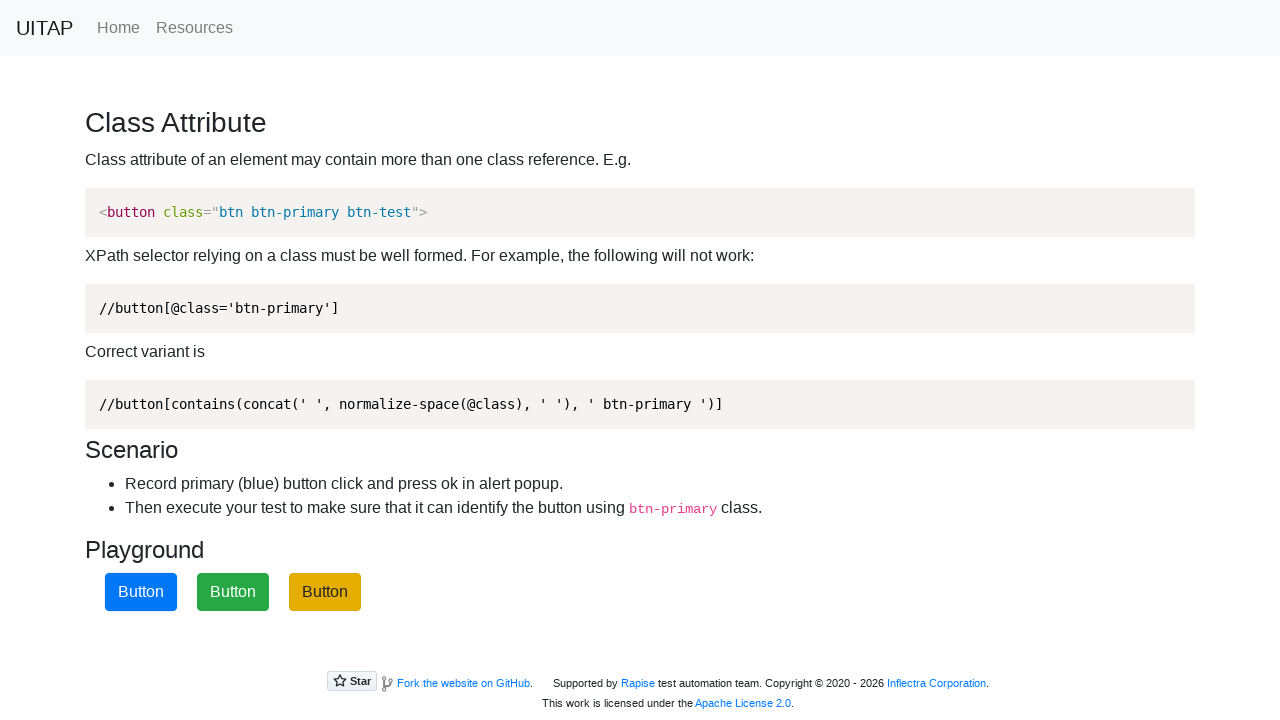

Set up dialog handler to accept JavaScript alert
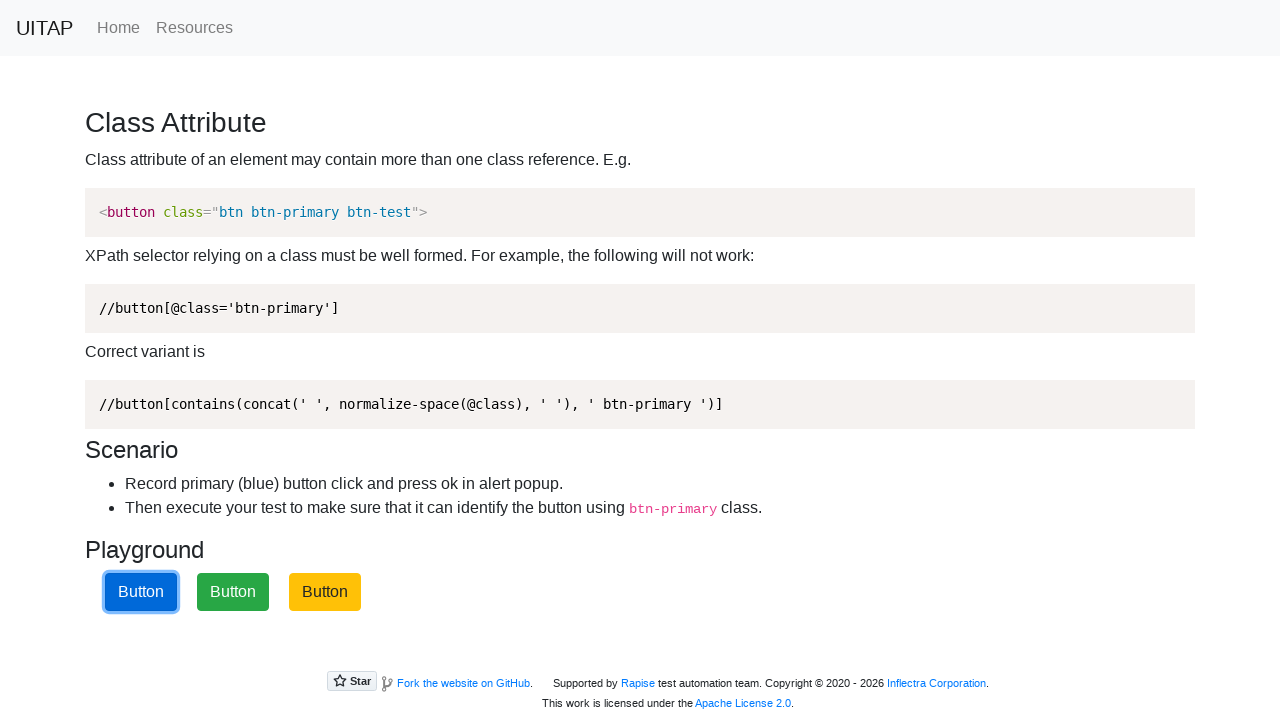

Waited 500ms for page to settle
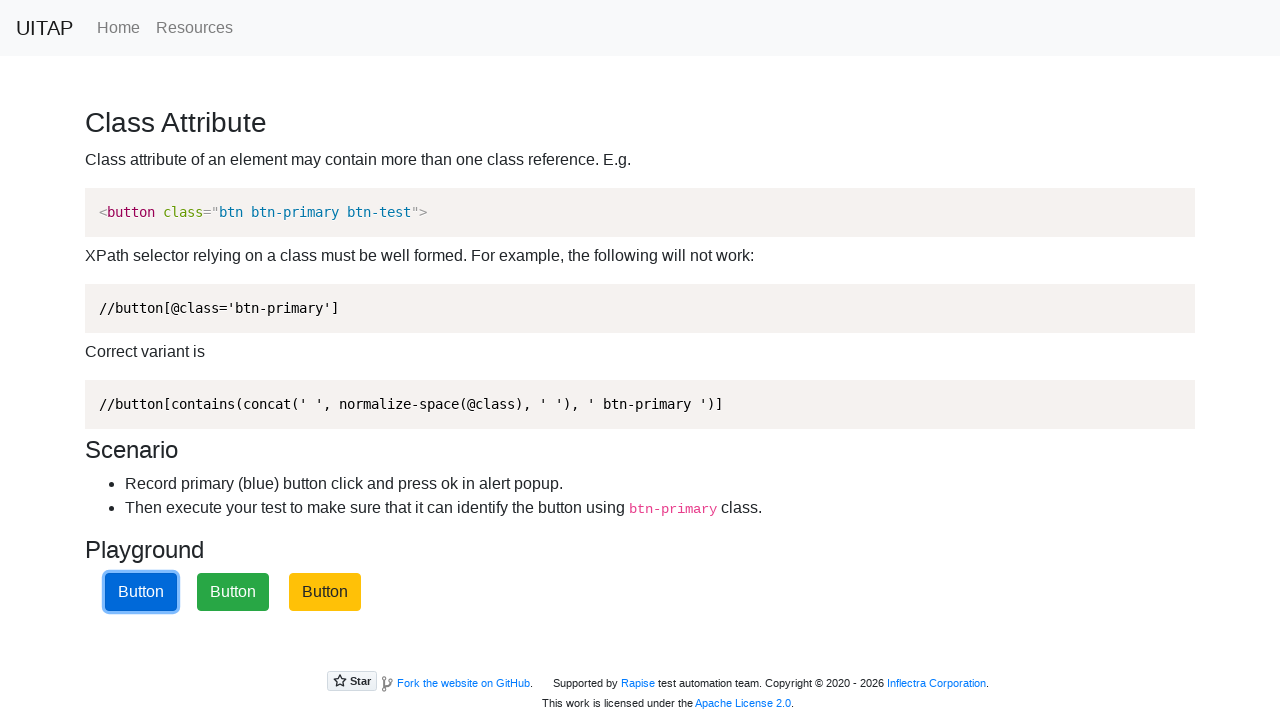

Navigated back to classattr test page for next iteration
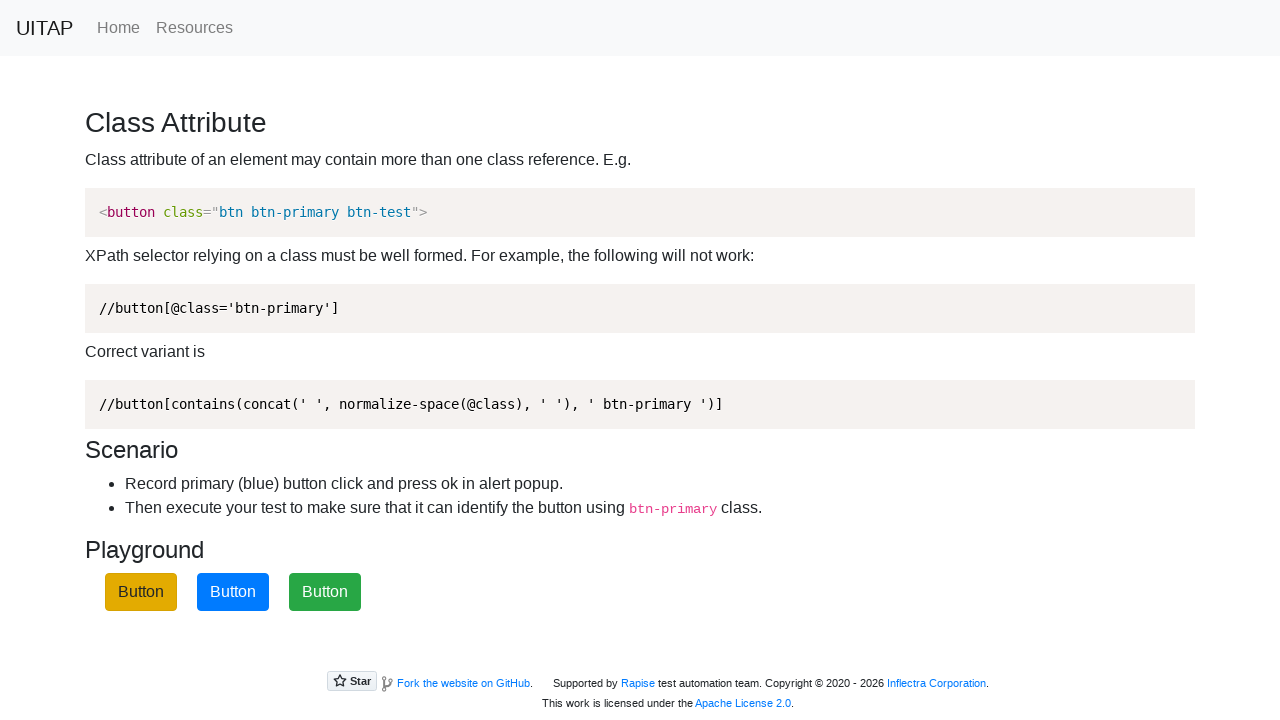

Clicked the primary button with dynamic class attributes (iteration 3) at (233, 592) on button.btn-primary
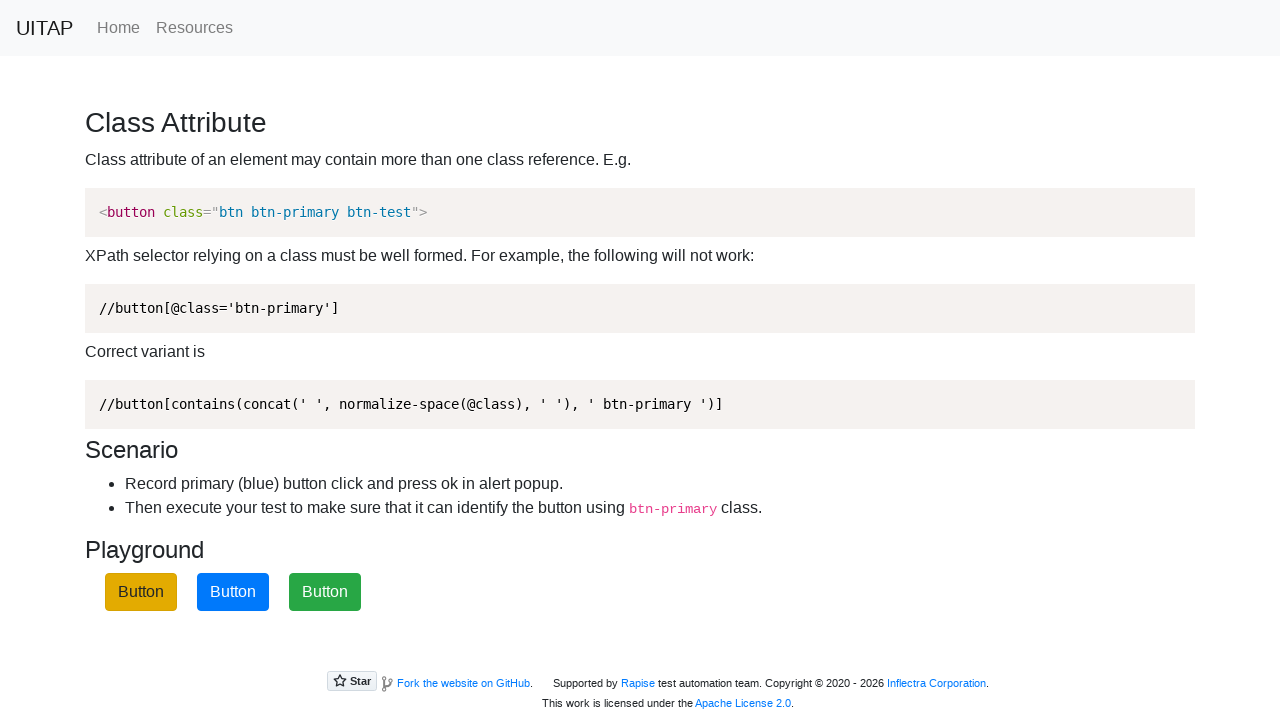

Set up dialog handler to accept JavaScript alert
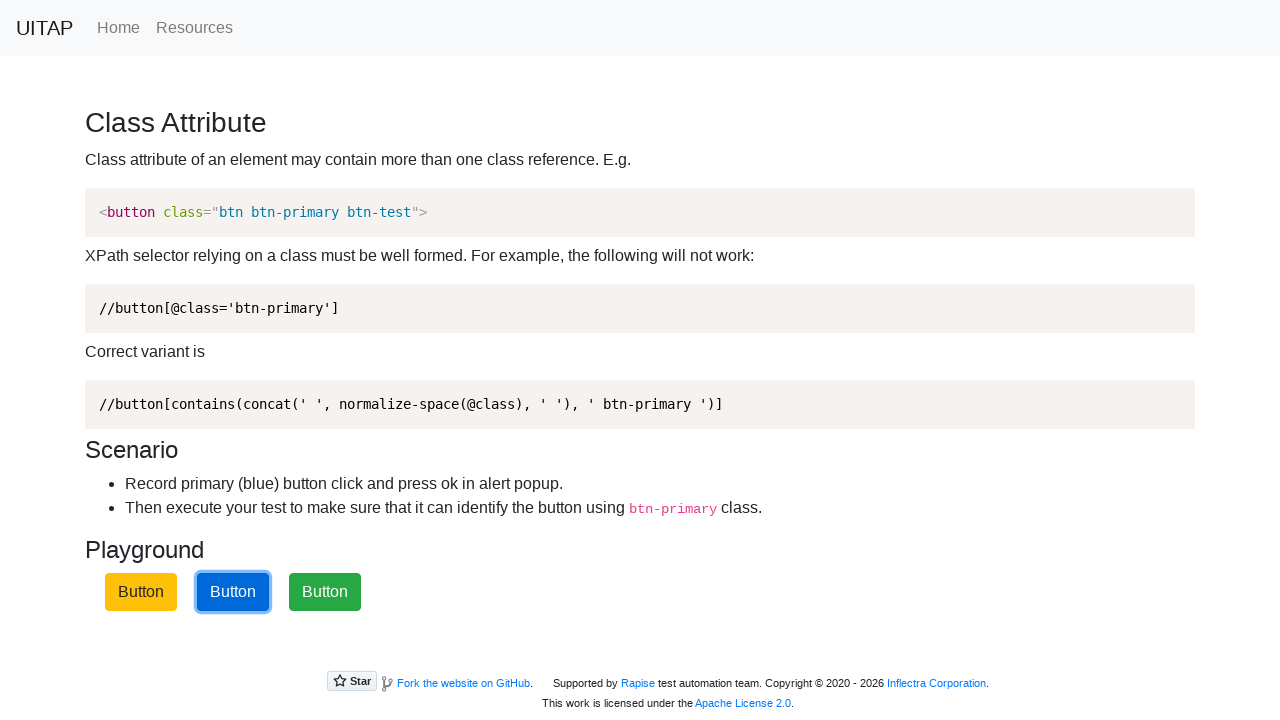

Waited 500ms for page to settle
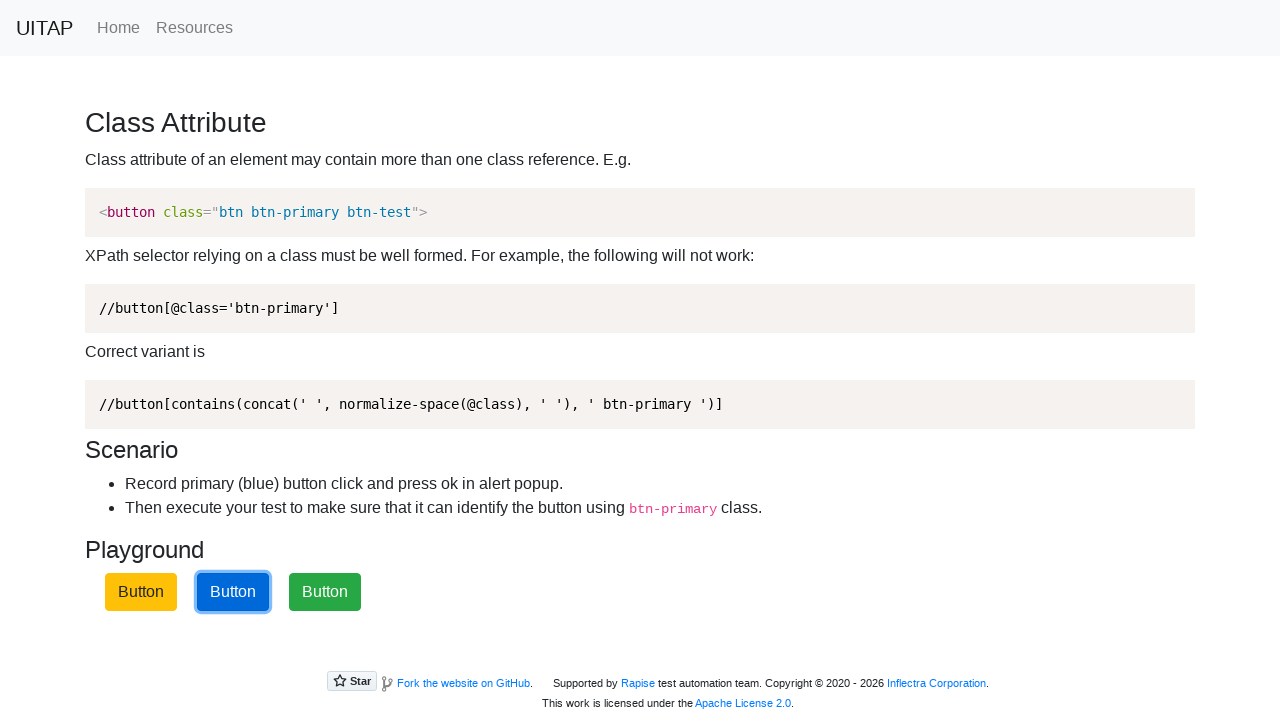

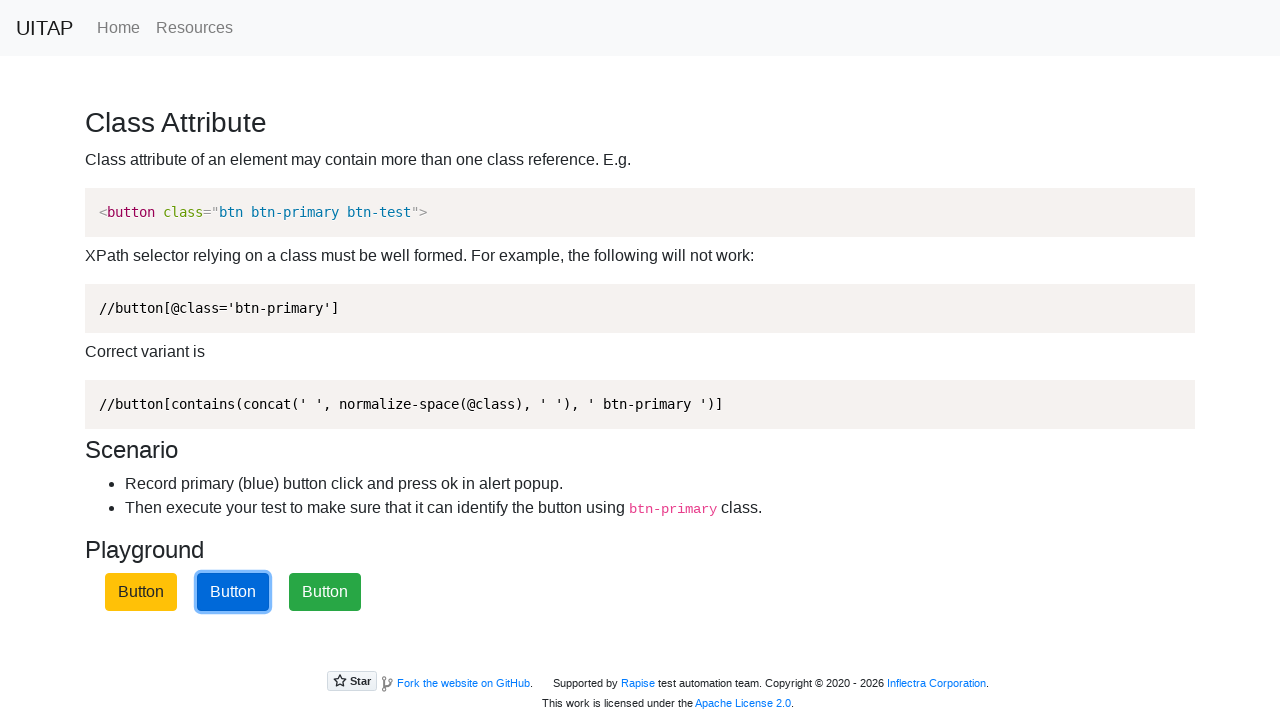